Clicks submit button without filling required fields and verifies error message

Starting URL: http://www.99-bottles-of-beer.net/submitnewlanguage.html

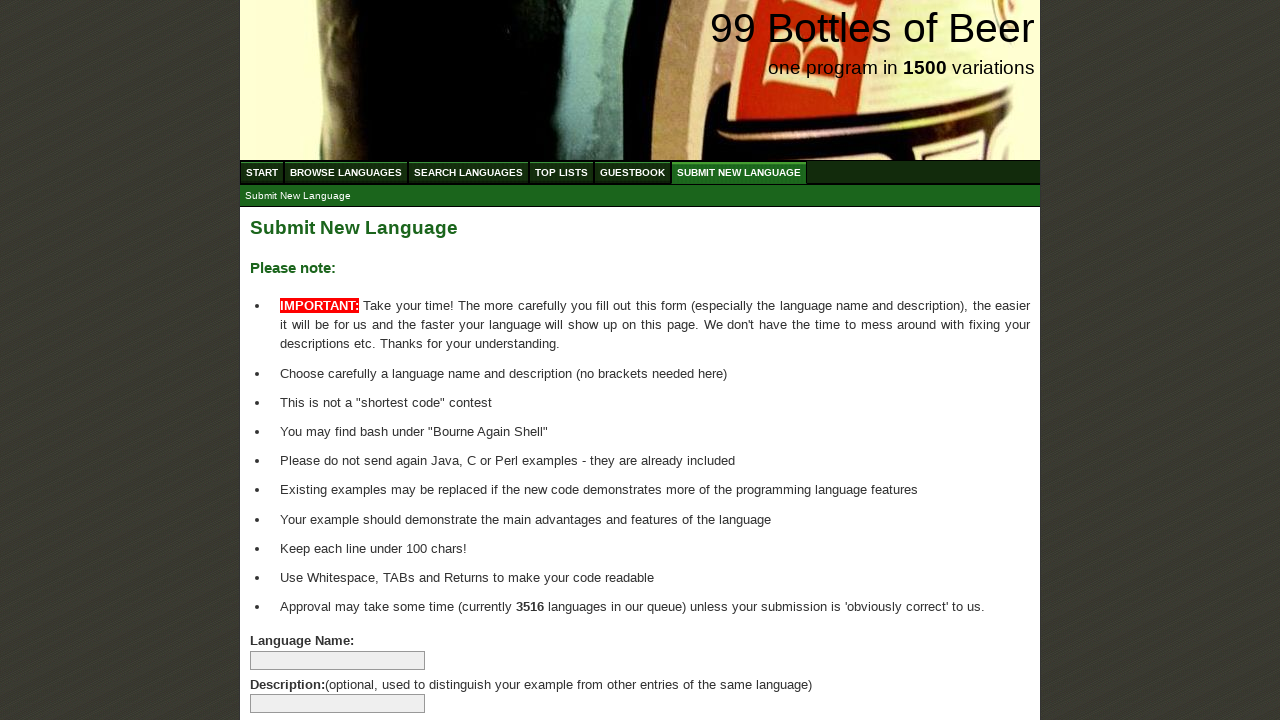

Clicked submit button without filling required fields at (294, 665) on xpath=//input[@name='submitlanguage']
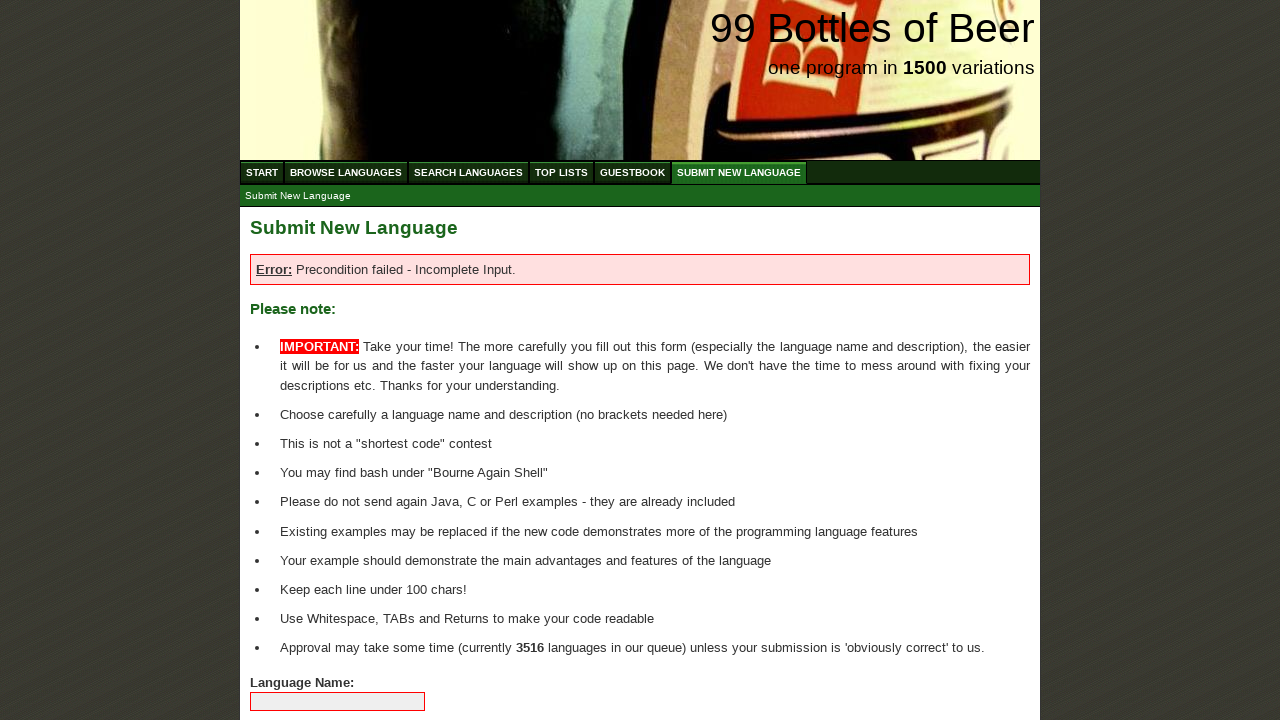

Retrieved error message text
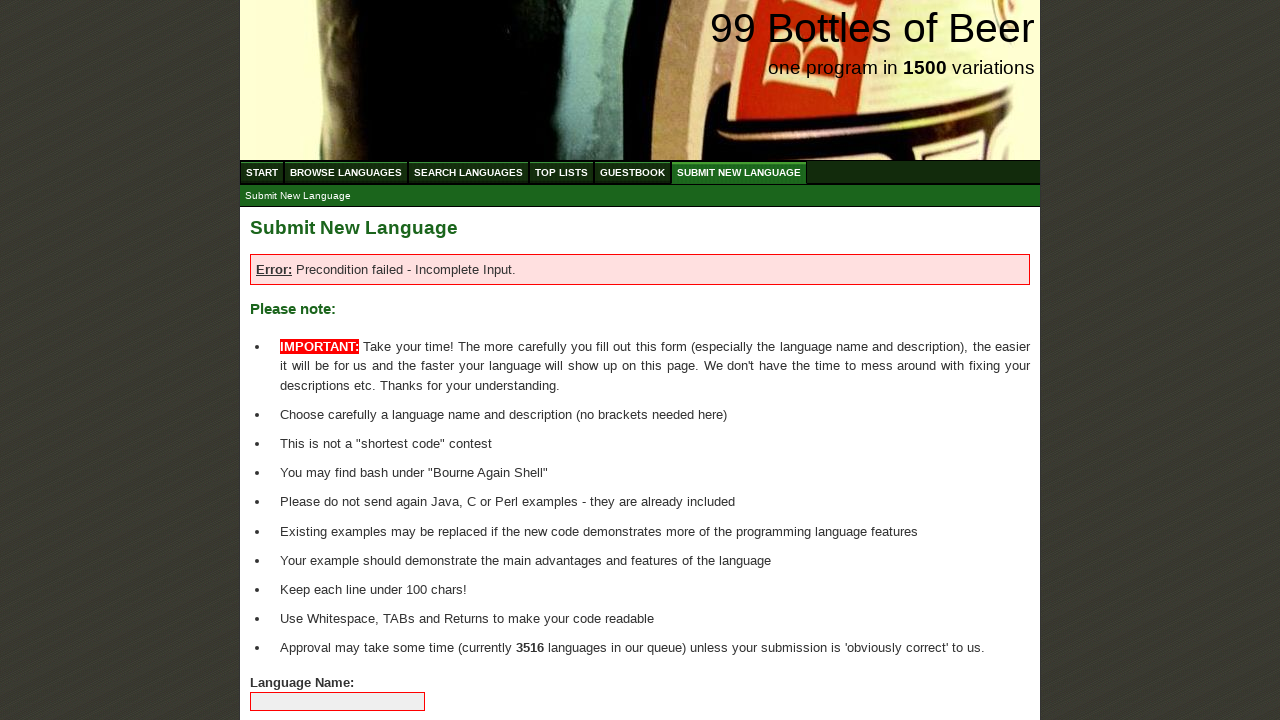

Verified error message matches expected text: 'Error: Precondition failed - Incomplete Input.'
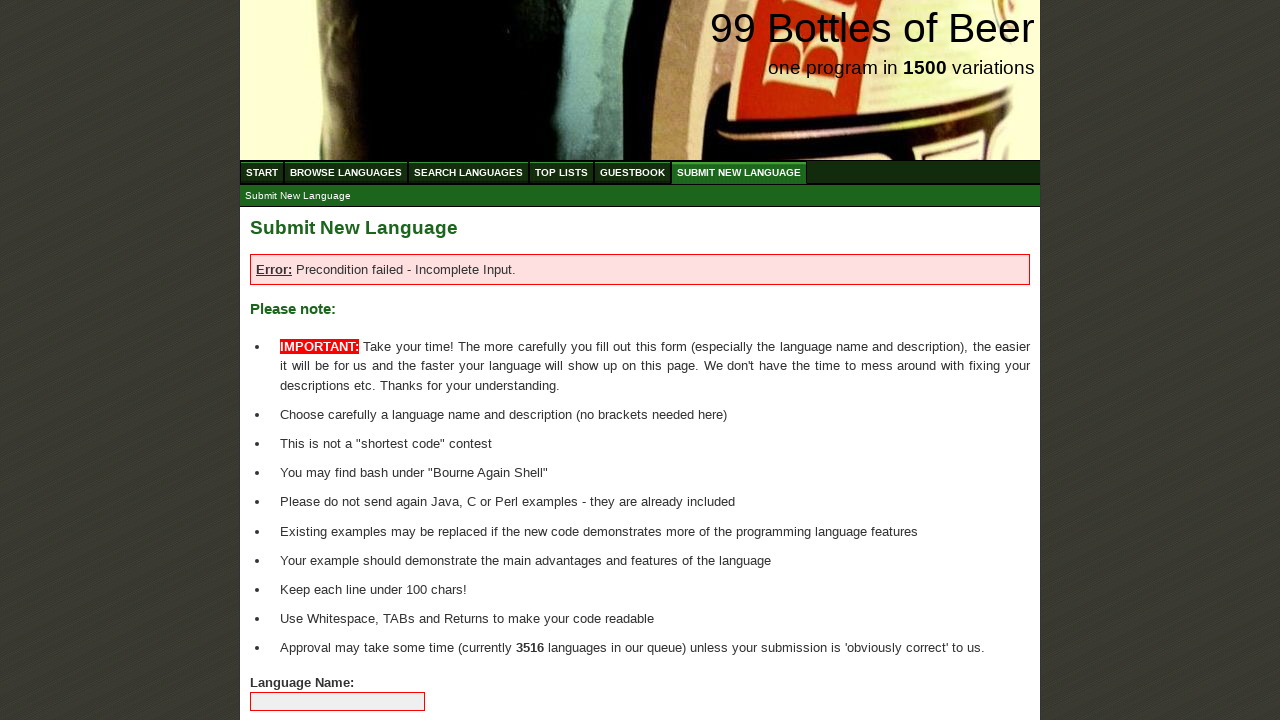

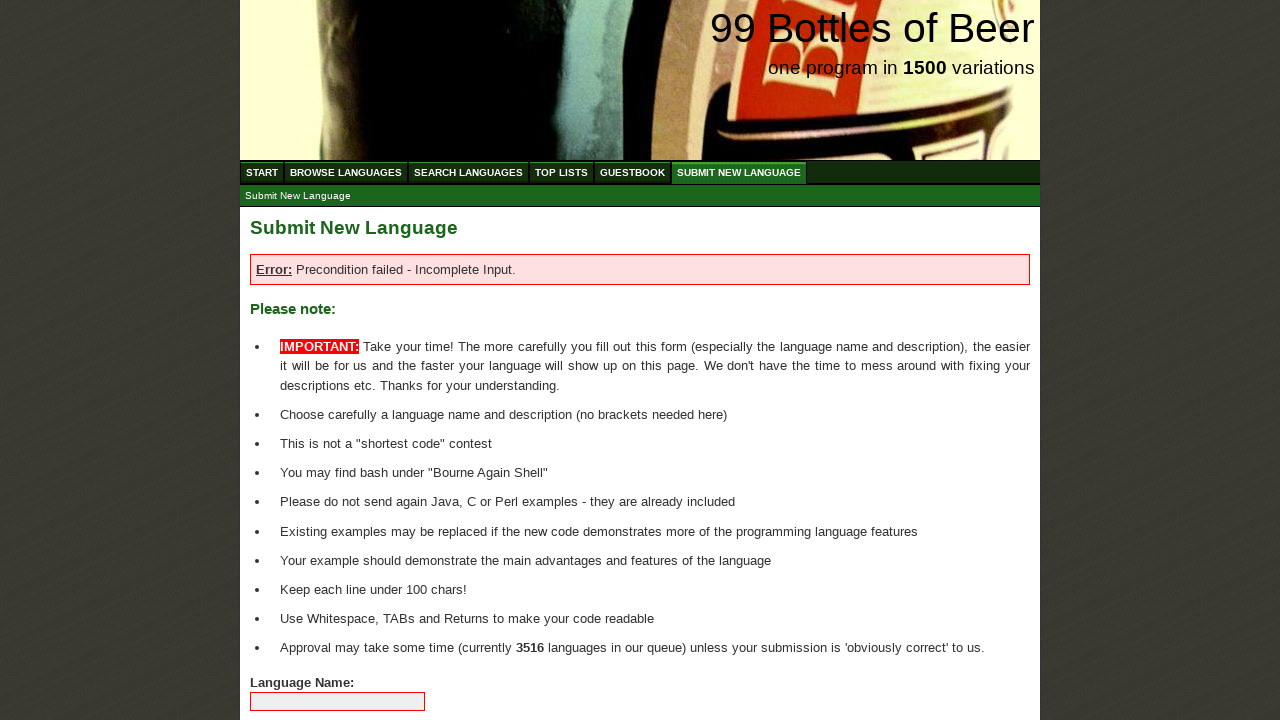